Tests browser window handling by clicking a button that opens a new window, switching to the new window to read its content, then switching back to the original window.

Starting URL: https://demoqa.com/browser-windows

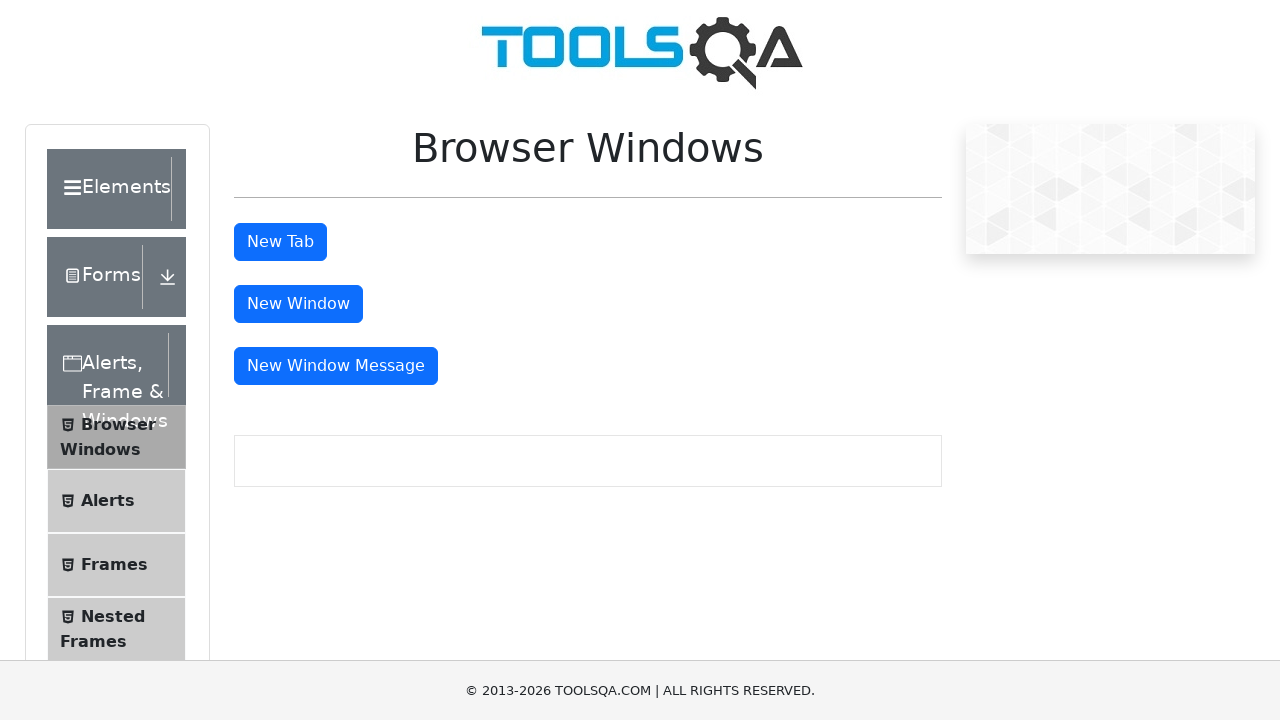

Scrolled 'New Window' button into view
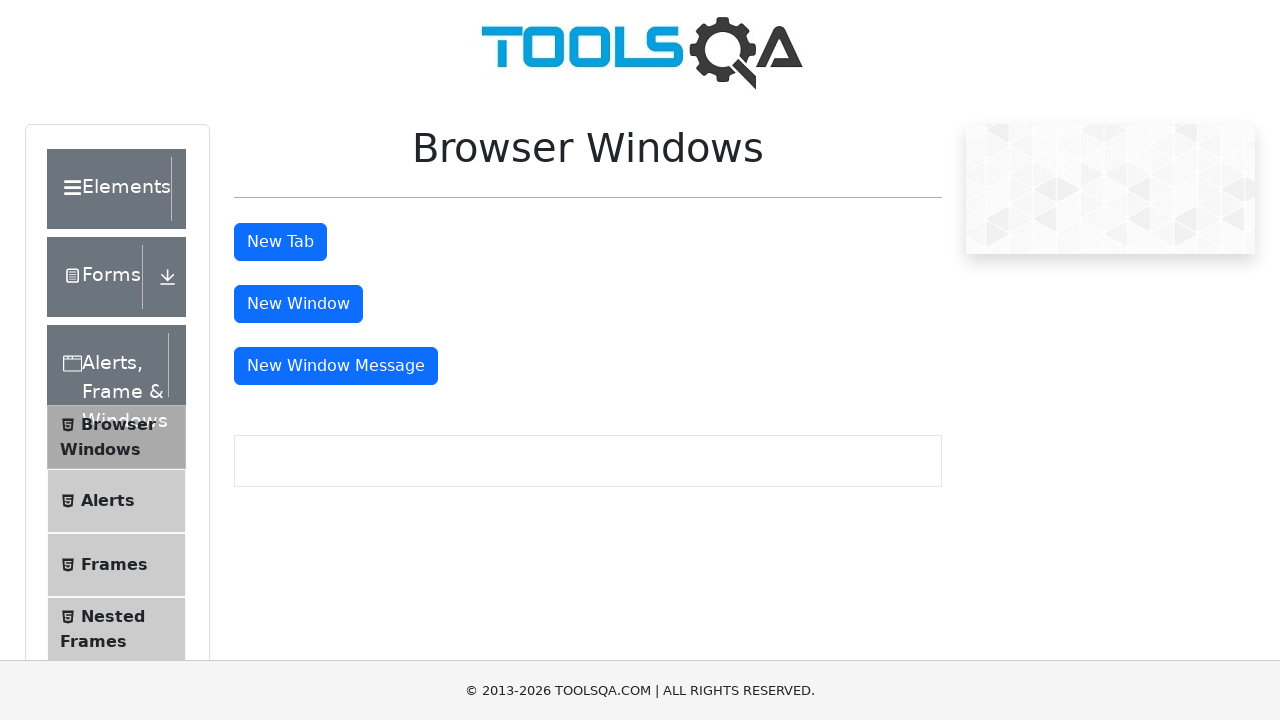

Clicked 'New Window' button to open new window at (298, 304) on #windowButton
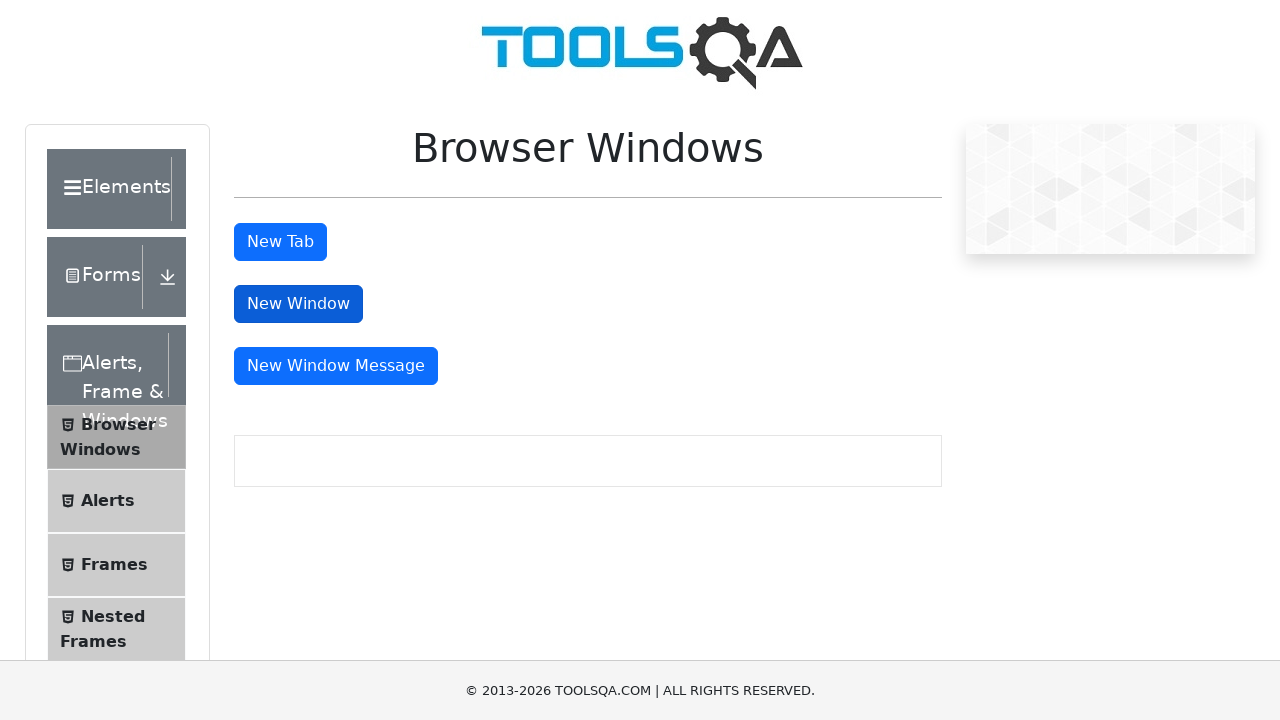

Captured reference to new window
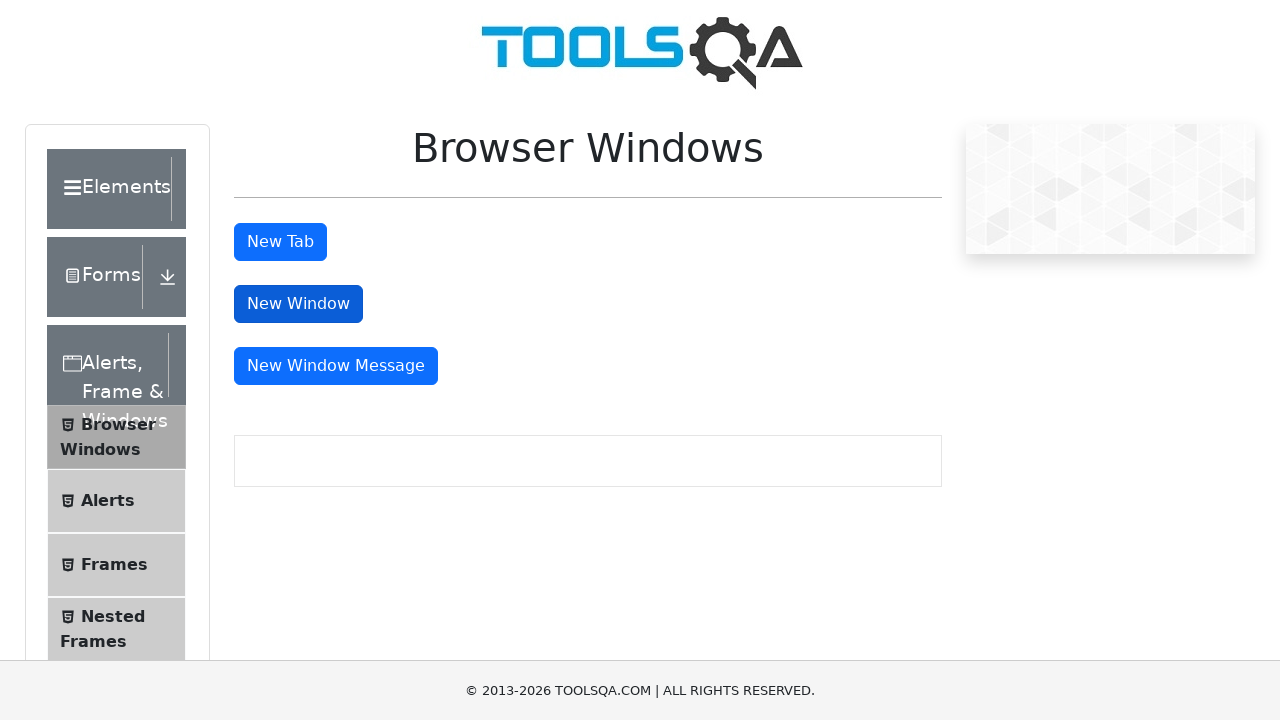

New window finished loading
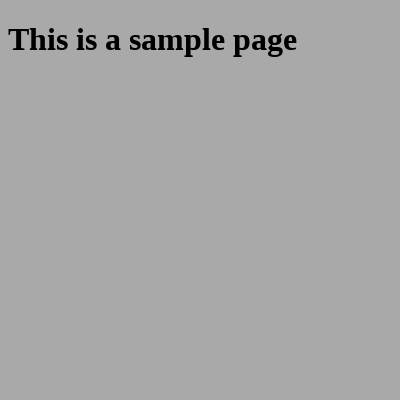

Read heading text from new window: 'This is a sample page'
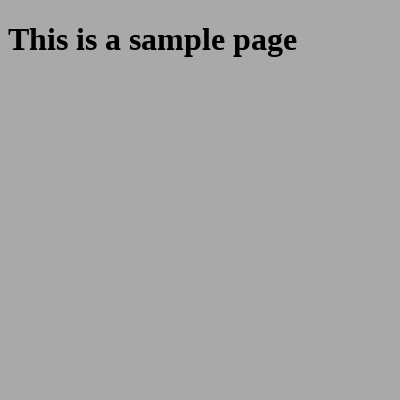

Closed new window
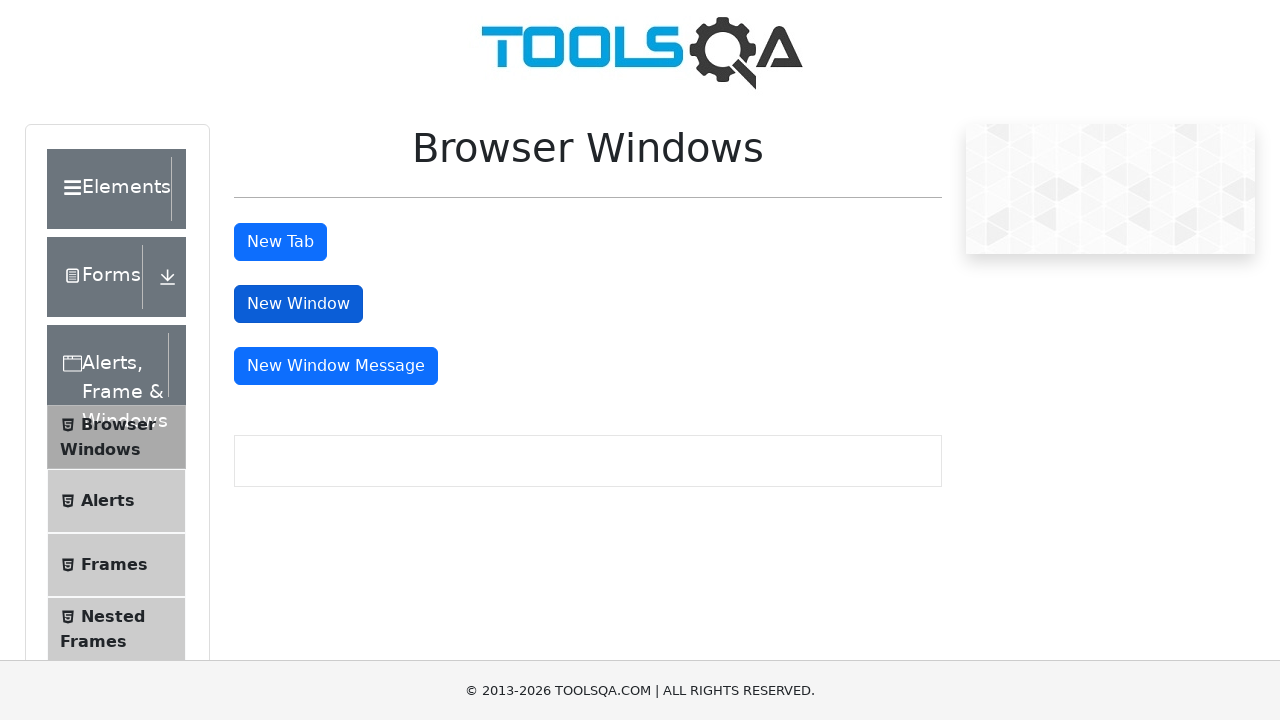

Verified original window is still active with 'New Window' button present
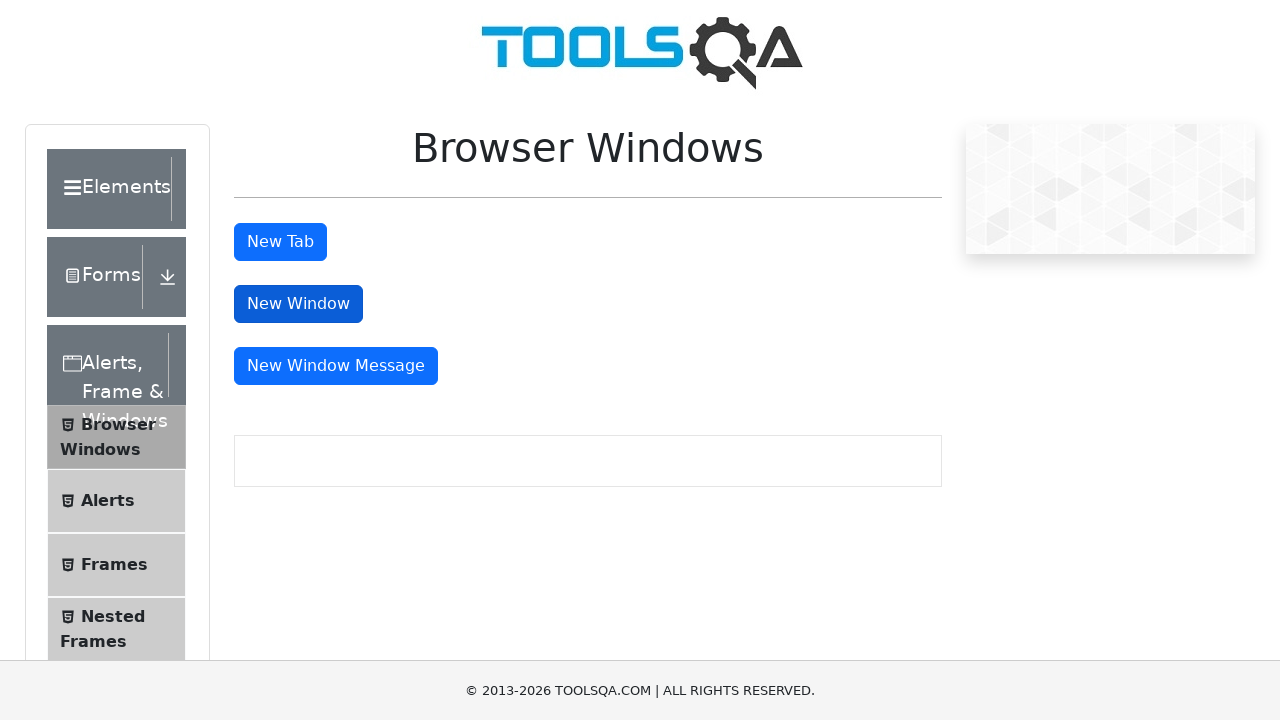

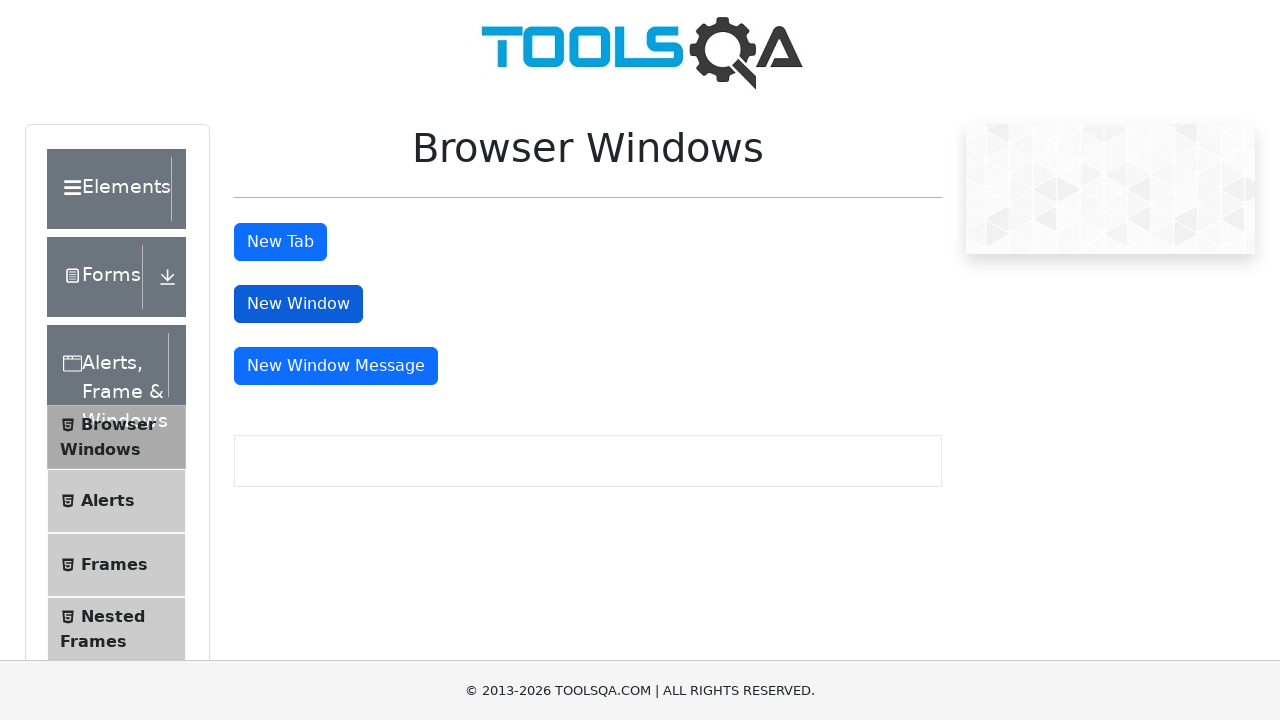